Tests JavaScript prompt box handling by clicking a button to trigger a prompt, entering text, and accepting the dialog

Starting URL: https://www.hyrtutorials.com/p/alertsdemo.html

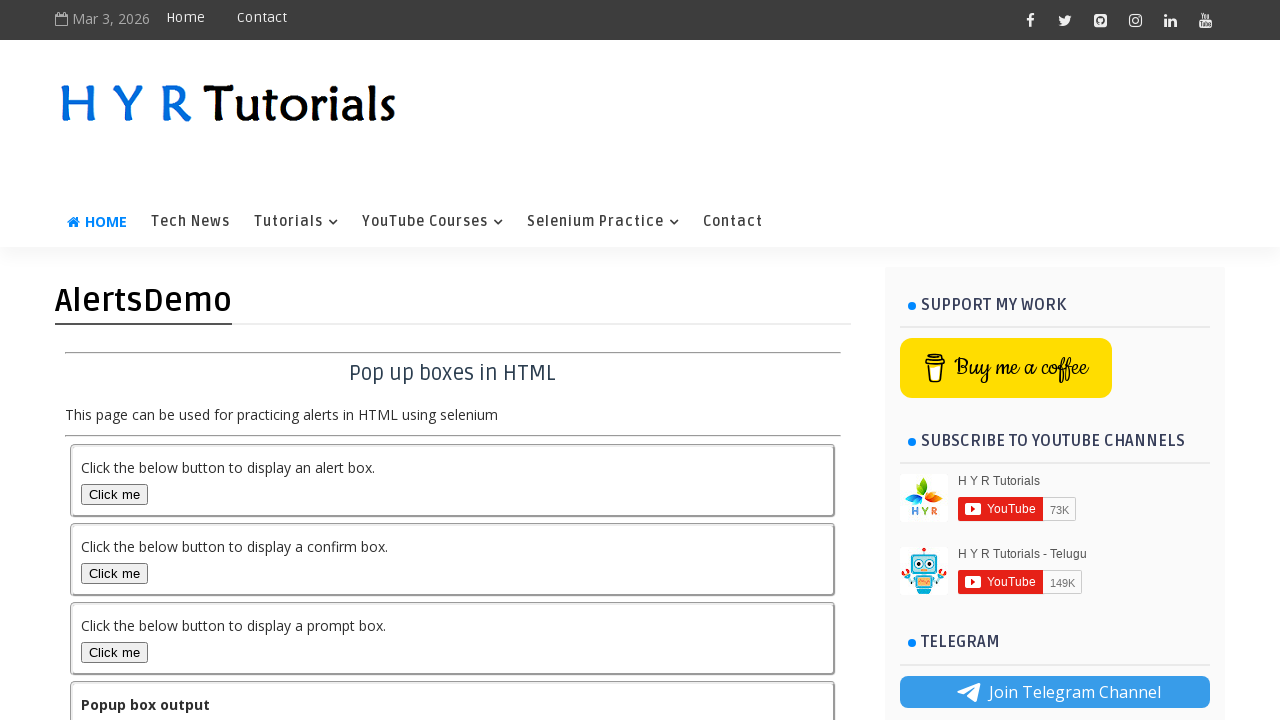

Clicked the prompt box button to trigger the alert at (114, 652) on #promptBox
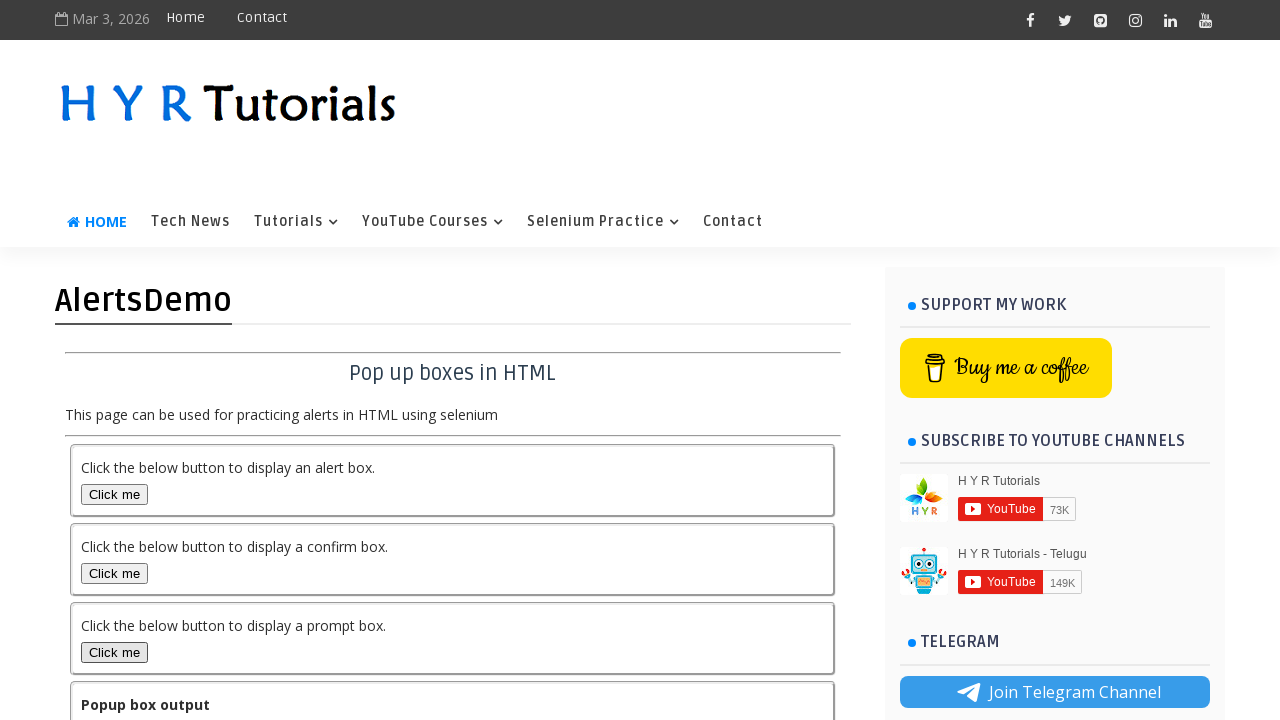

Set up dialog handler to accept prompt with text 'Automation Testing By Vinod Singh'
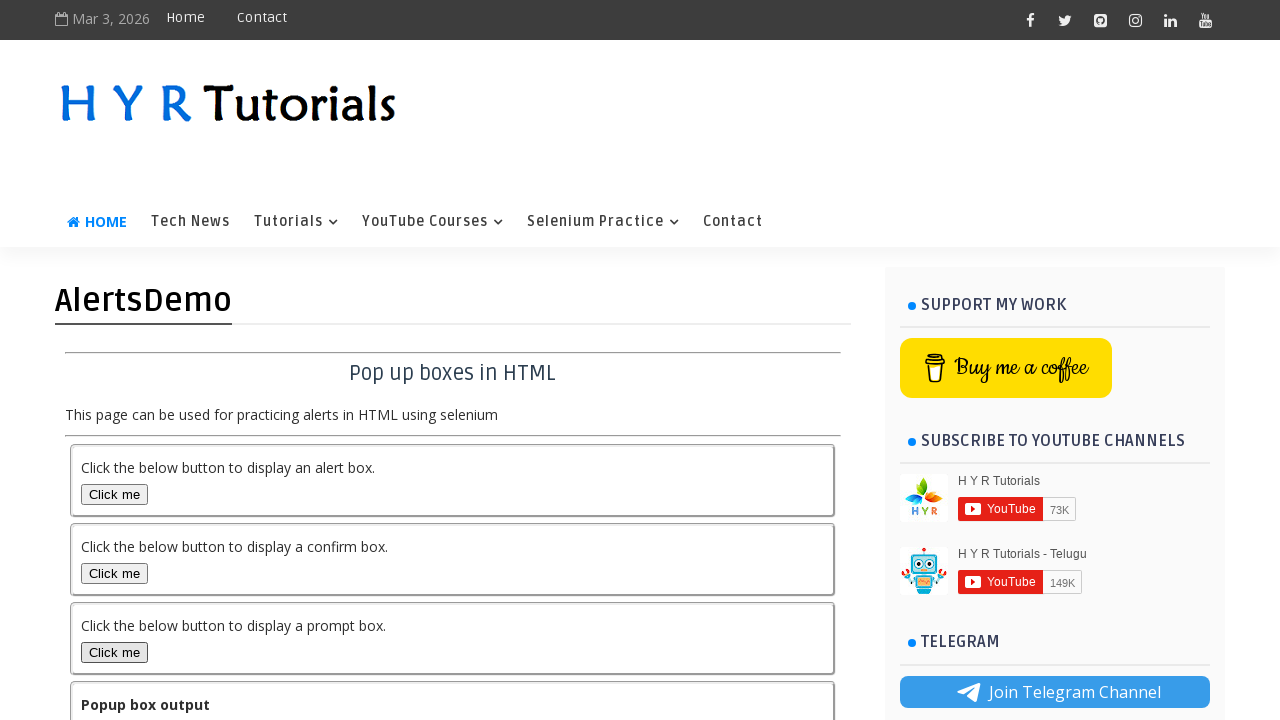

Clicked the prompt box button again to trigger the dialog at (114, 652) on #promptBox
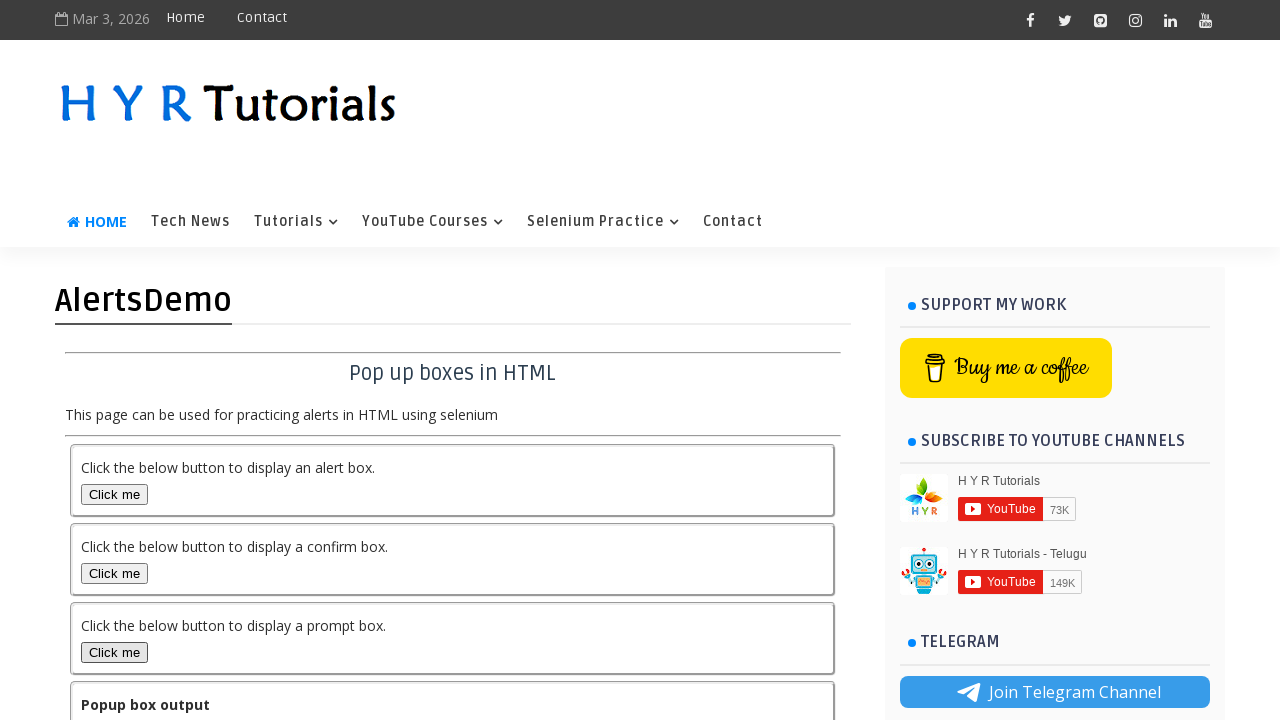

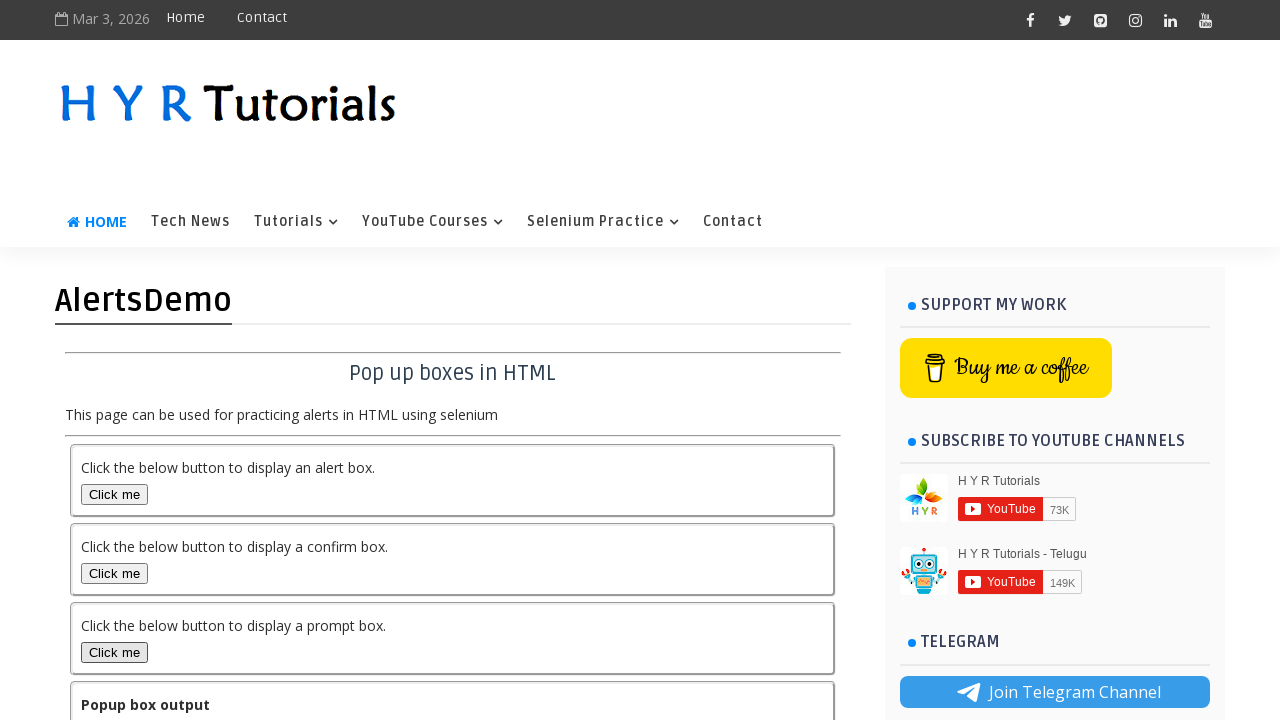